Tests drag and drop functionality by dragging an element from source to target location

Starting URL: https://bonigarcia.dev/selenium-webdriver-java/drag-and-drop.html

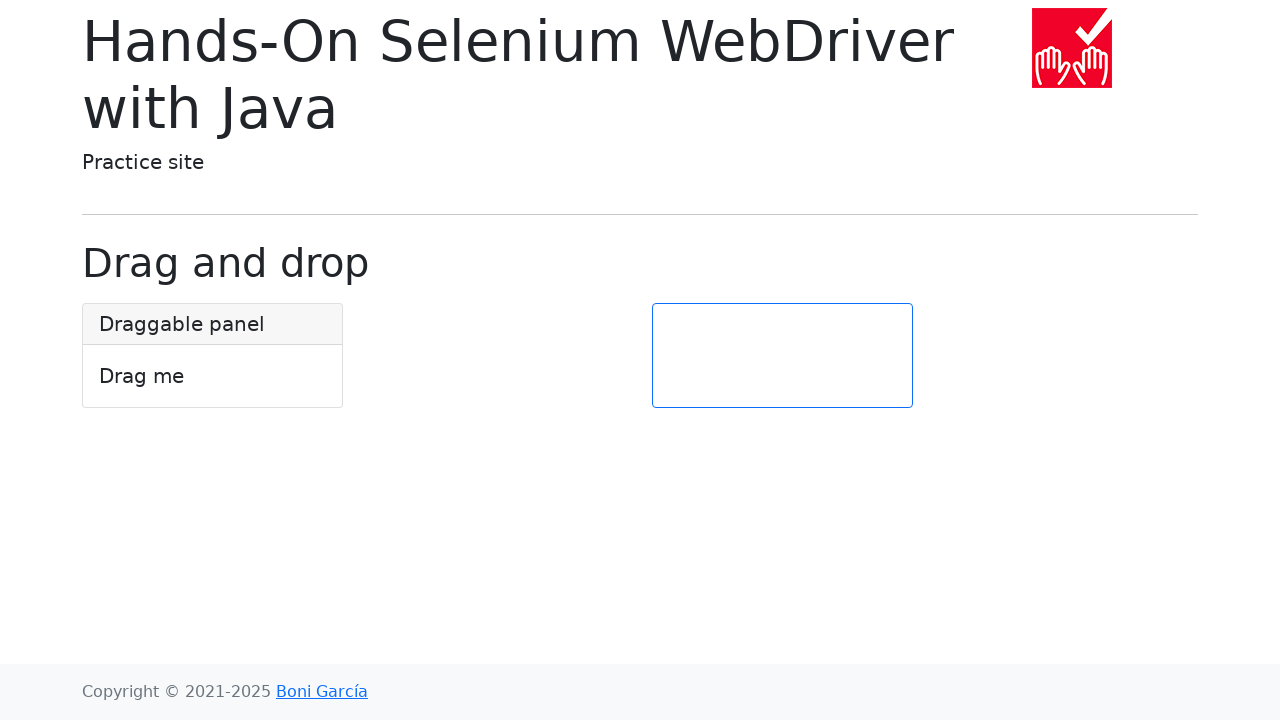

Located draggable element with id 'draggable'
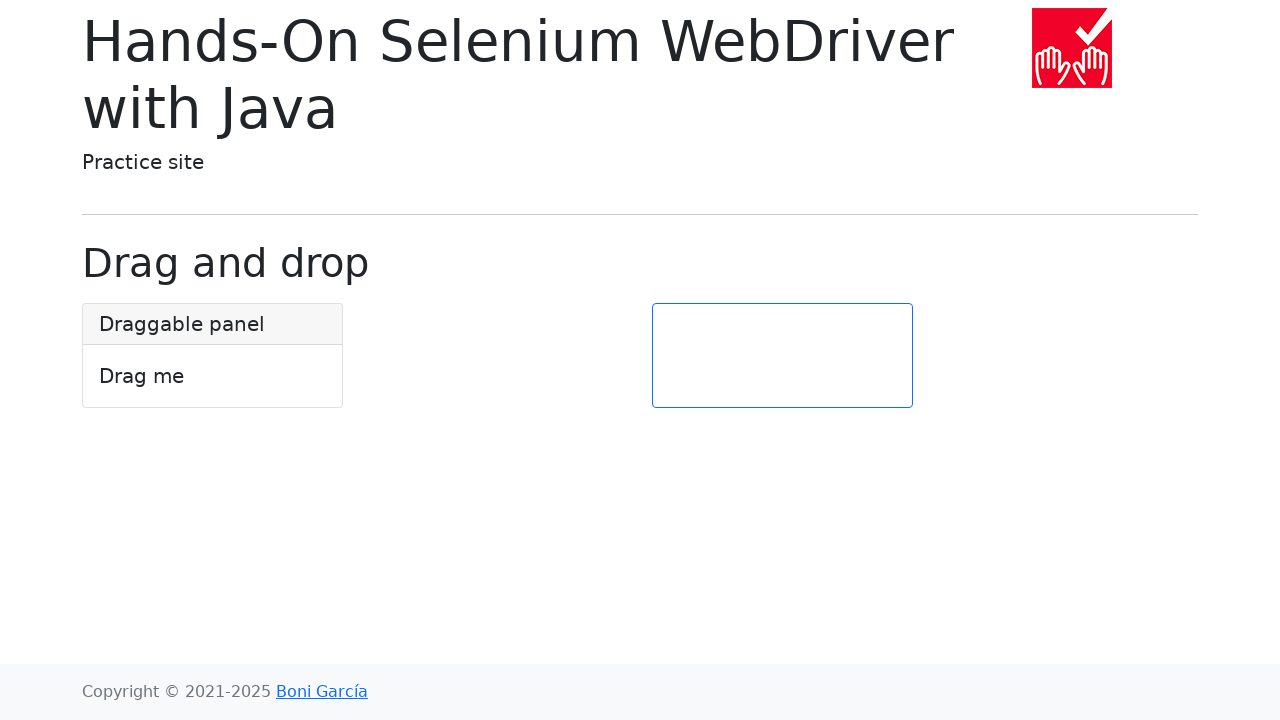

Located droppable target element with id 'target'
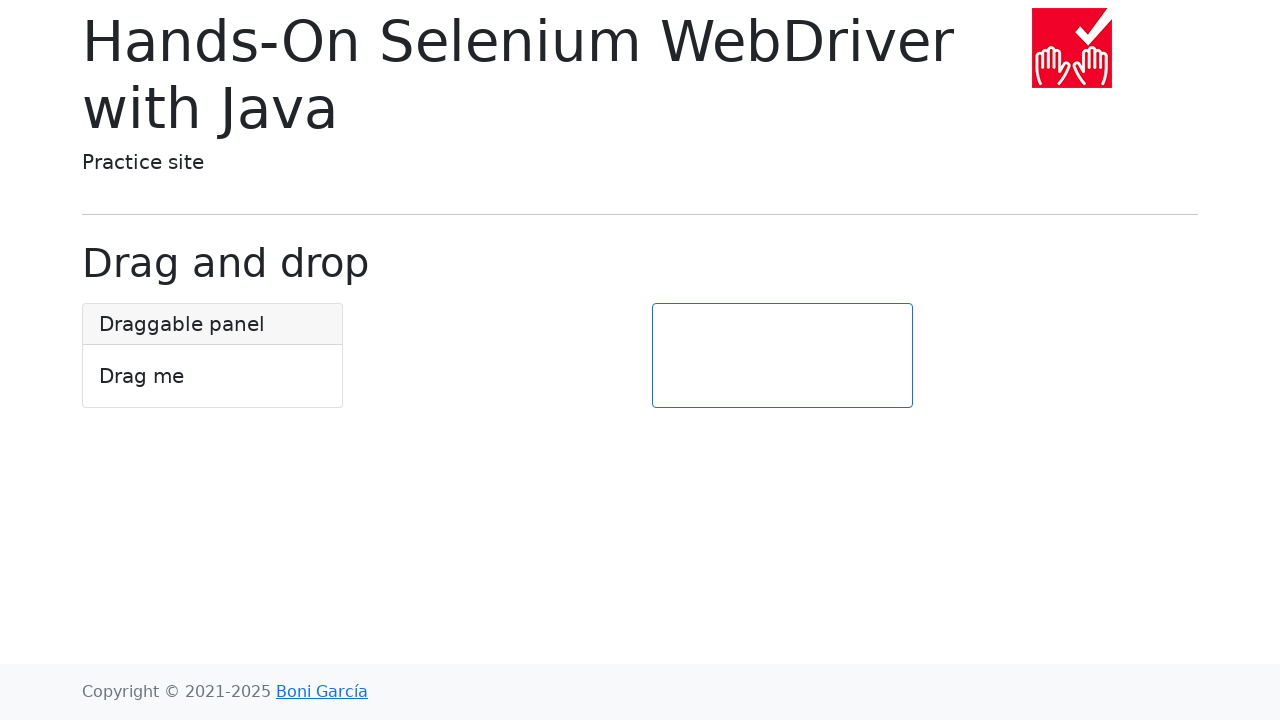

Dragged element from source to target location at (782, 356)
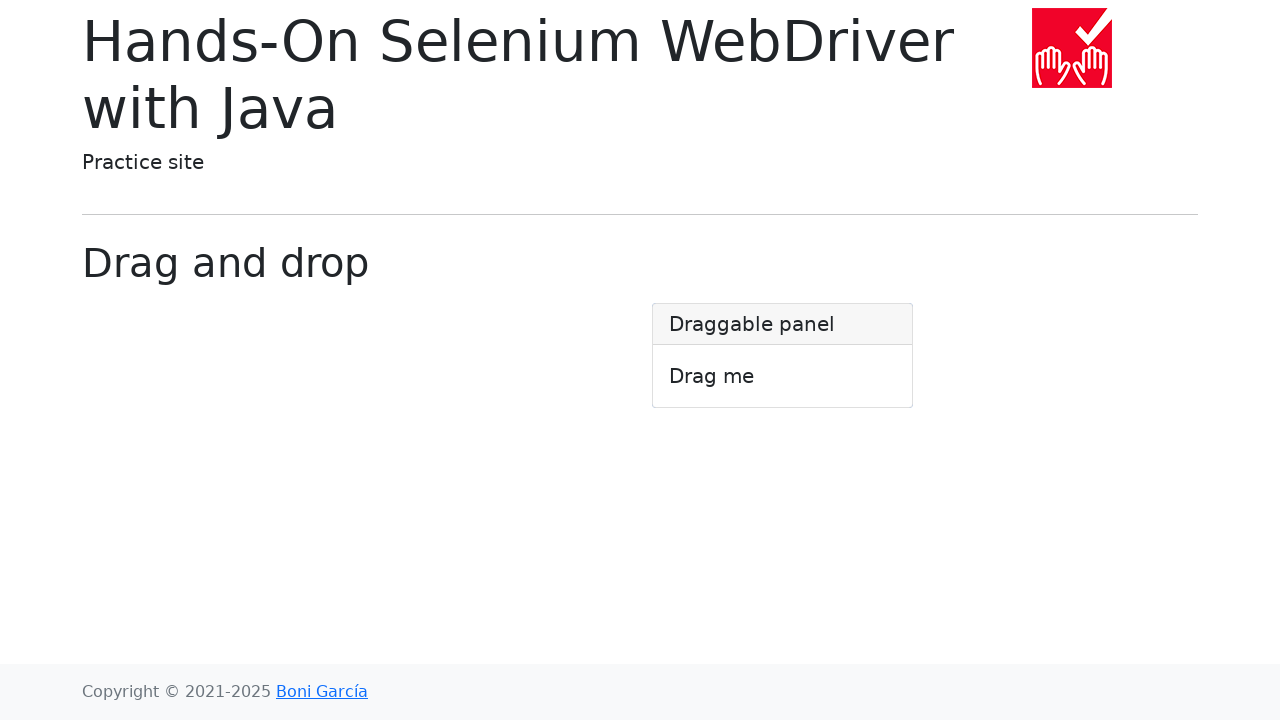

Waited 2 seconds for drag and drop action to complete
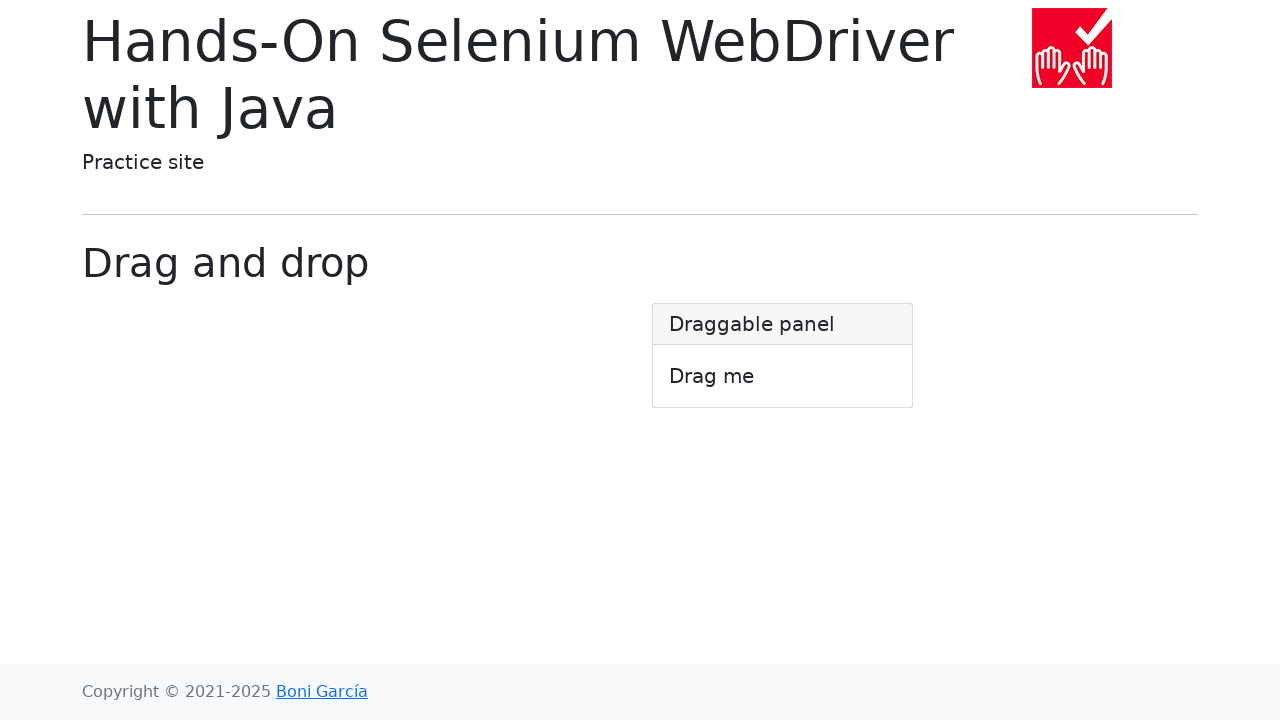

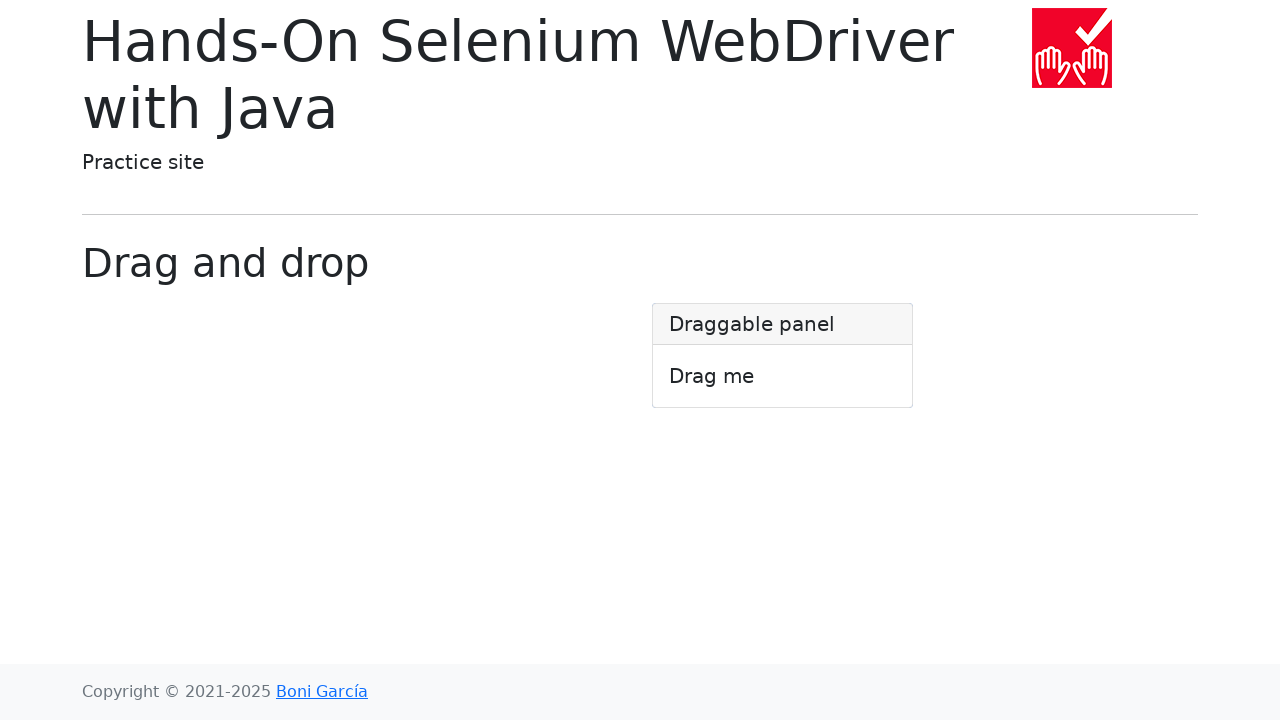